Tests network request interception by failing requests matching a specific pattern, then navigating to a page and clicking a library button to verify the request failure behavior

Starting URL: https://rahulshettyacademy.com/angularAppdemo

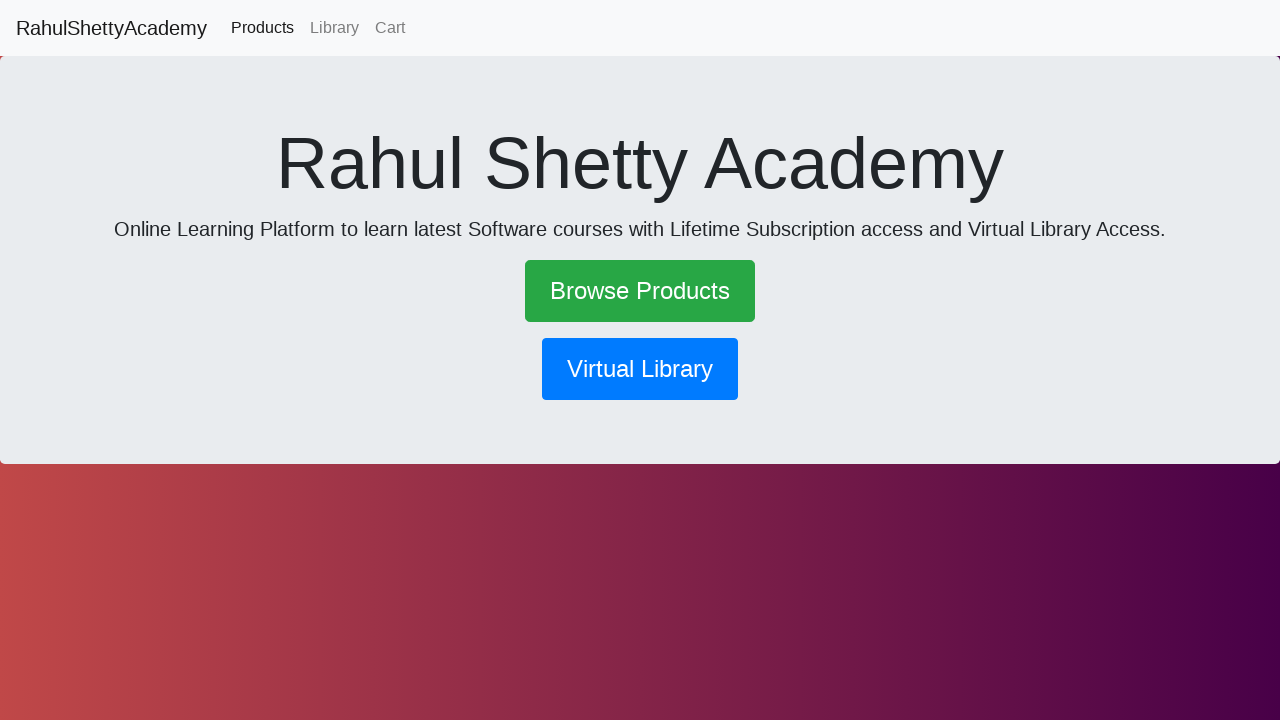

Set up route to intercept and abort requests matching '**/GetBook*' pattern
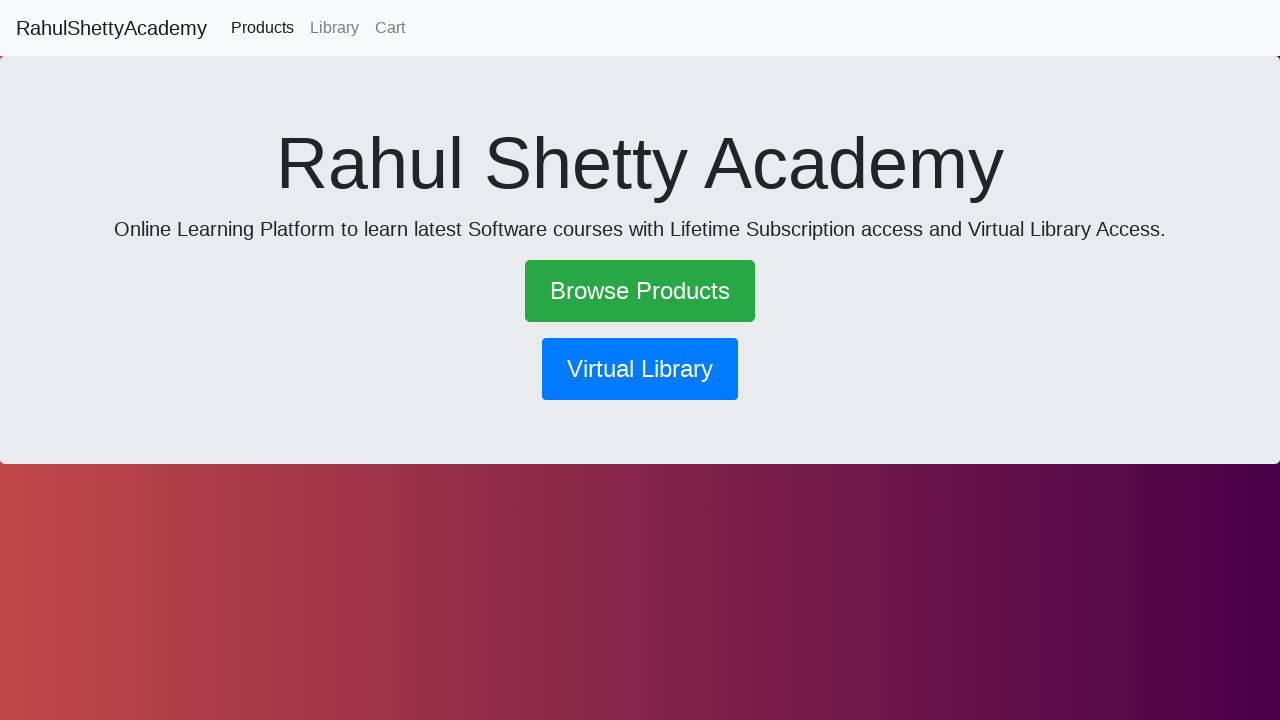

Clicked library button to navigate to library page at (640, 369) on button[routerlink*='library']
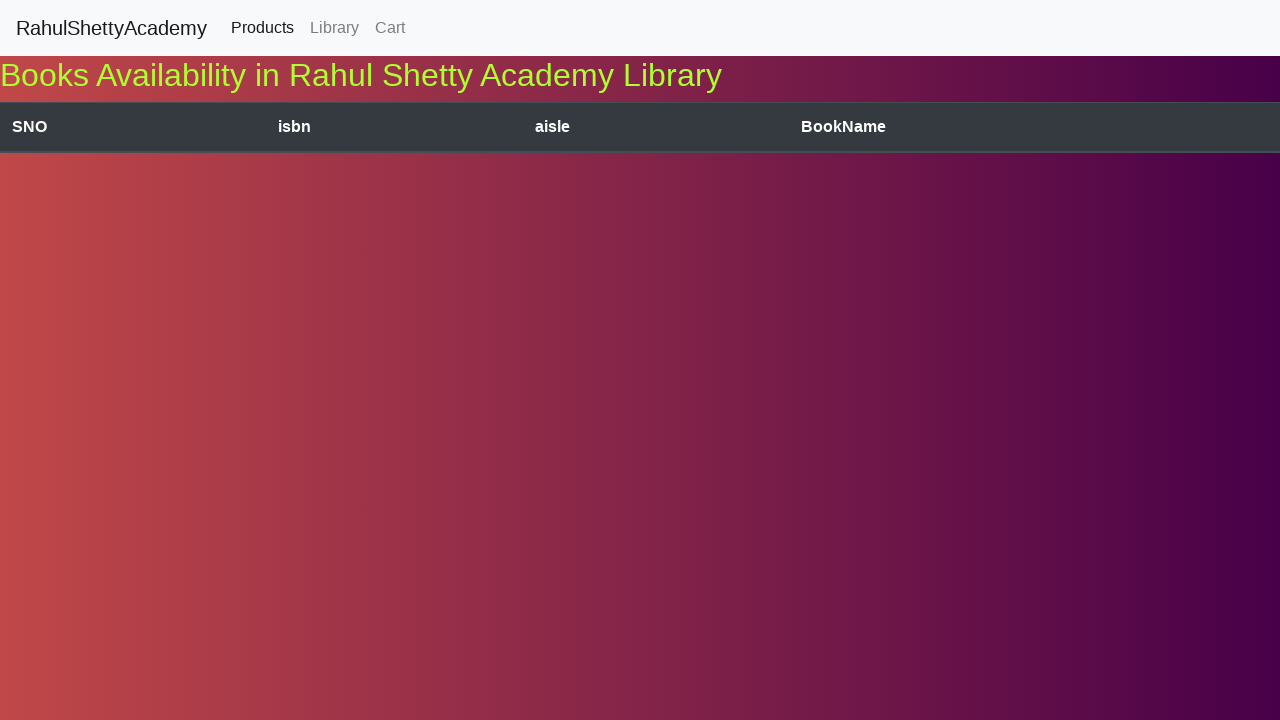

Waited 2 seconds for page to load with failed request (expecting blank content)
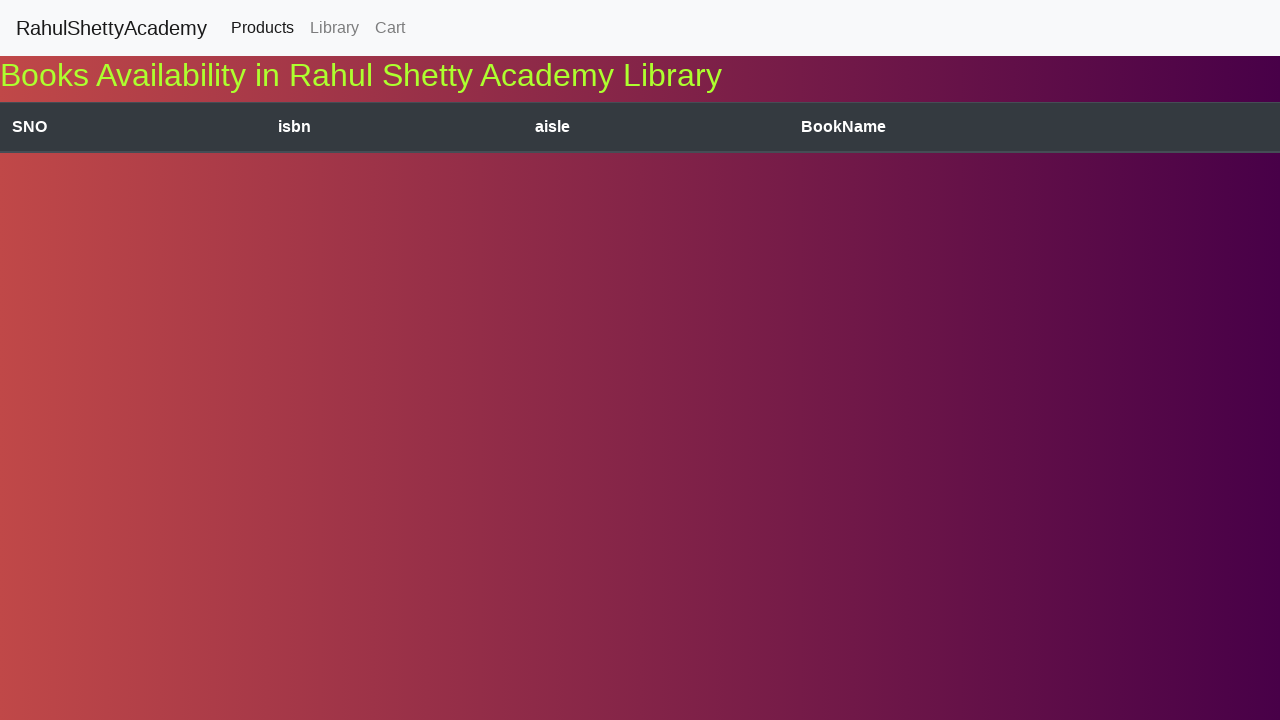

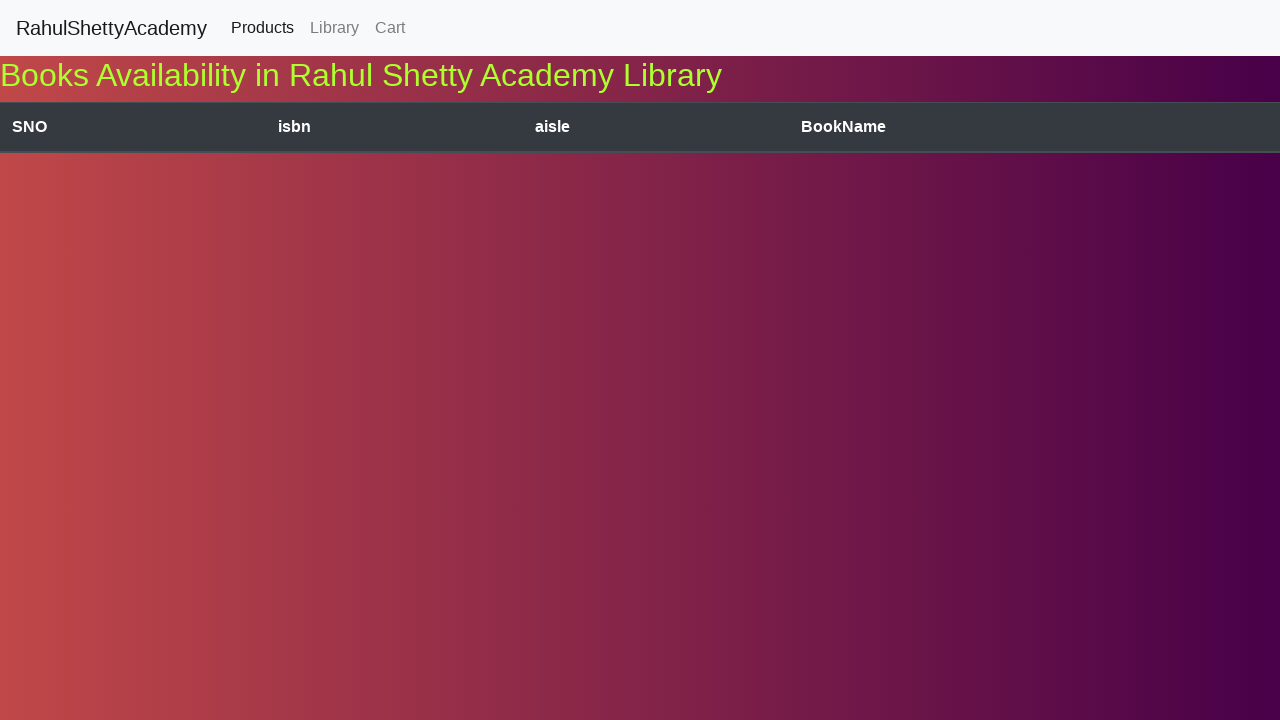